Navigates to Hacker News front page and repeatedly clicks the "More" button to load additional articles until a target number of articles are visible on the page.

Starting URL: https://news.ycombinator.com/news

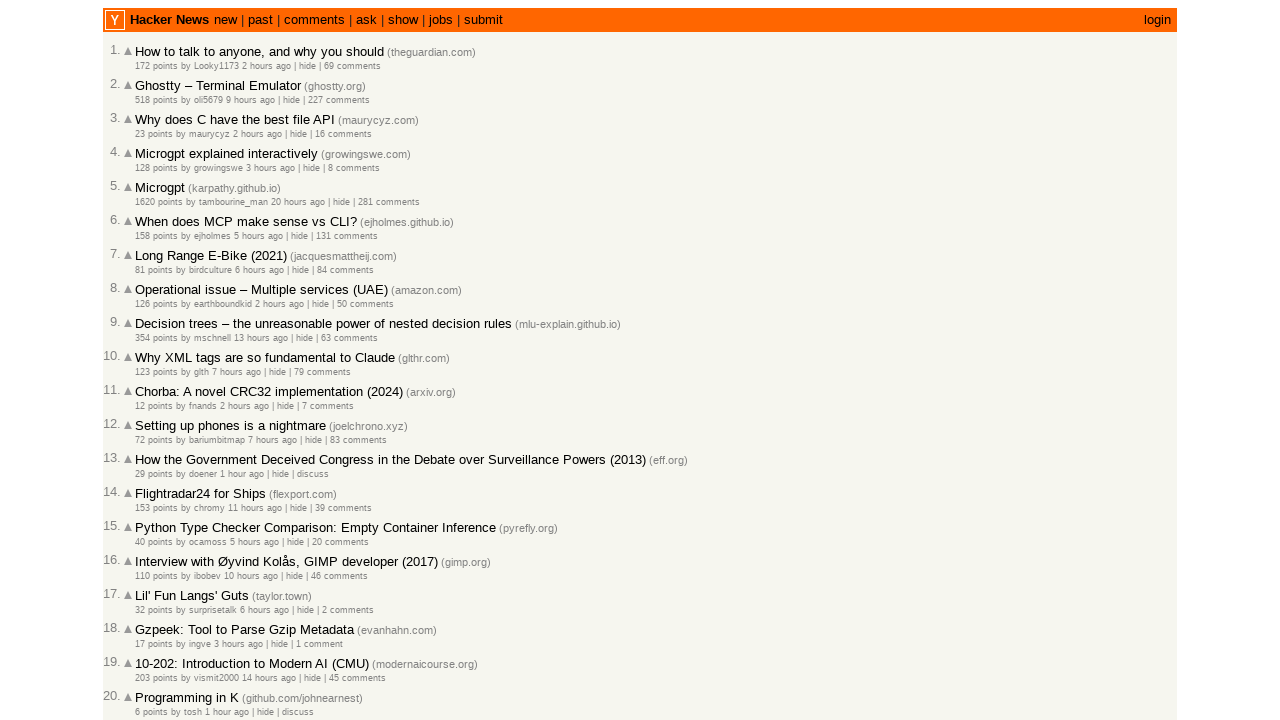

Waited for articles to load on Hacker News front page
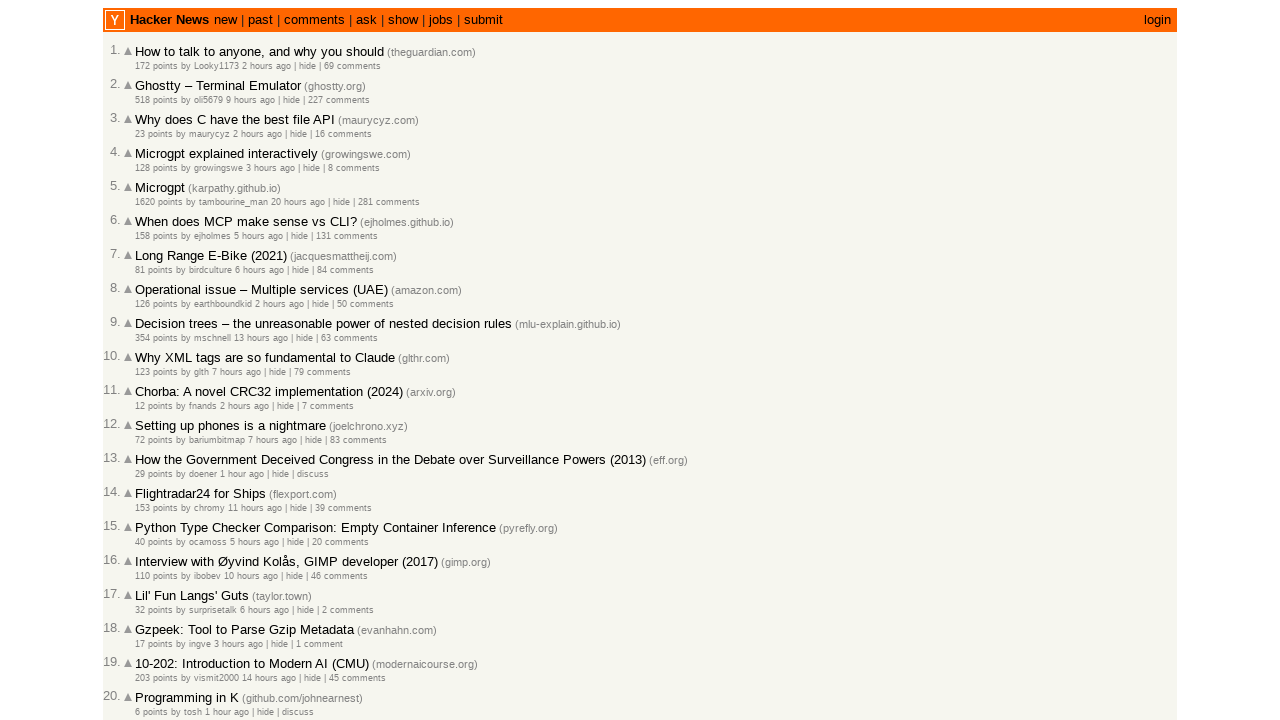

Checked for 'More' button existence
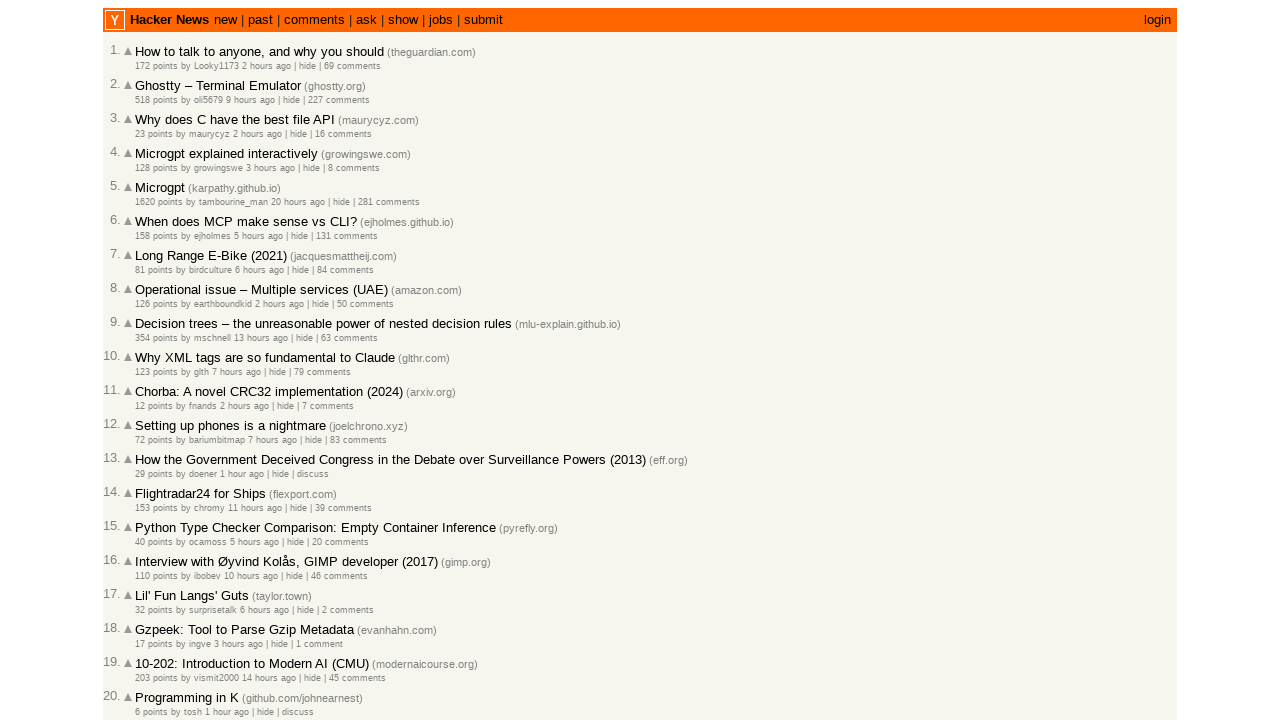

Clicked 'More' button to load additional articles
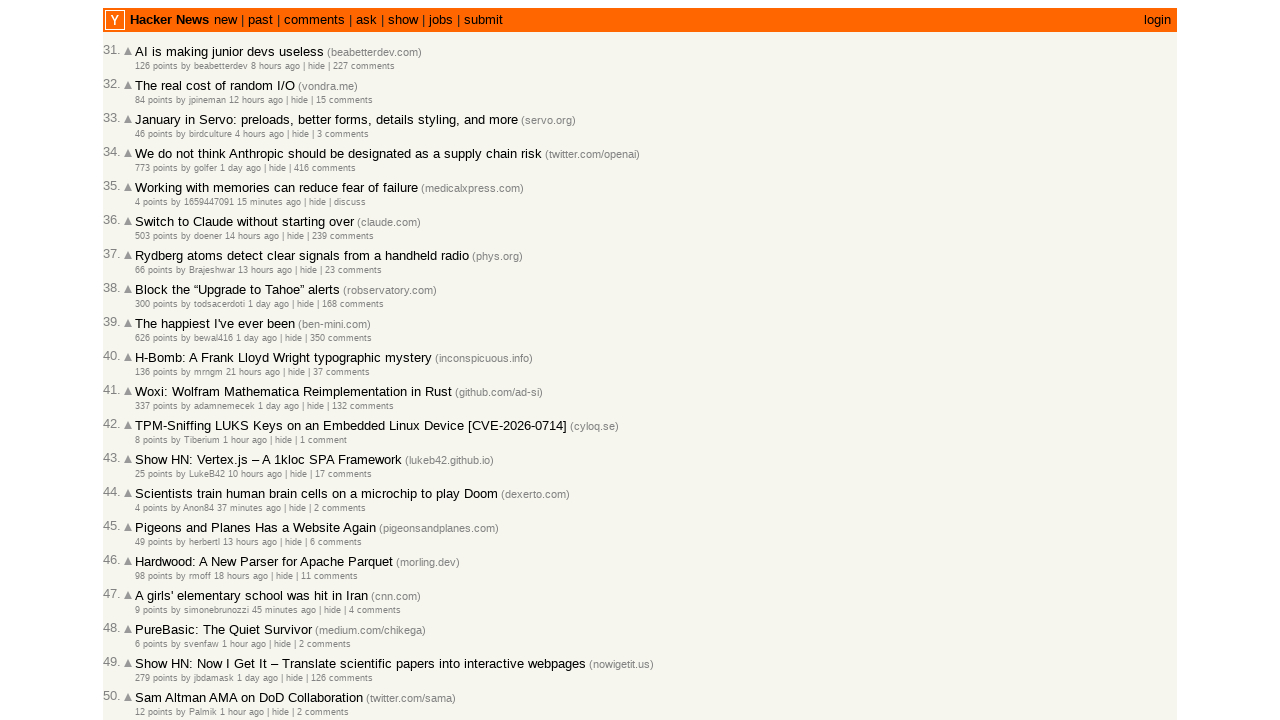

Waited 1 second for new articles to load
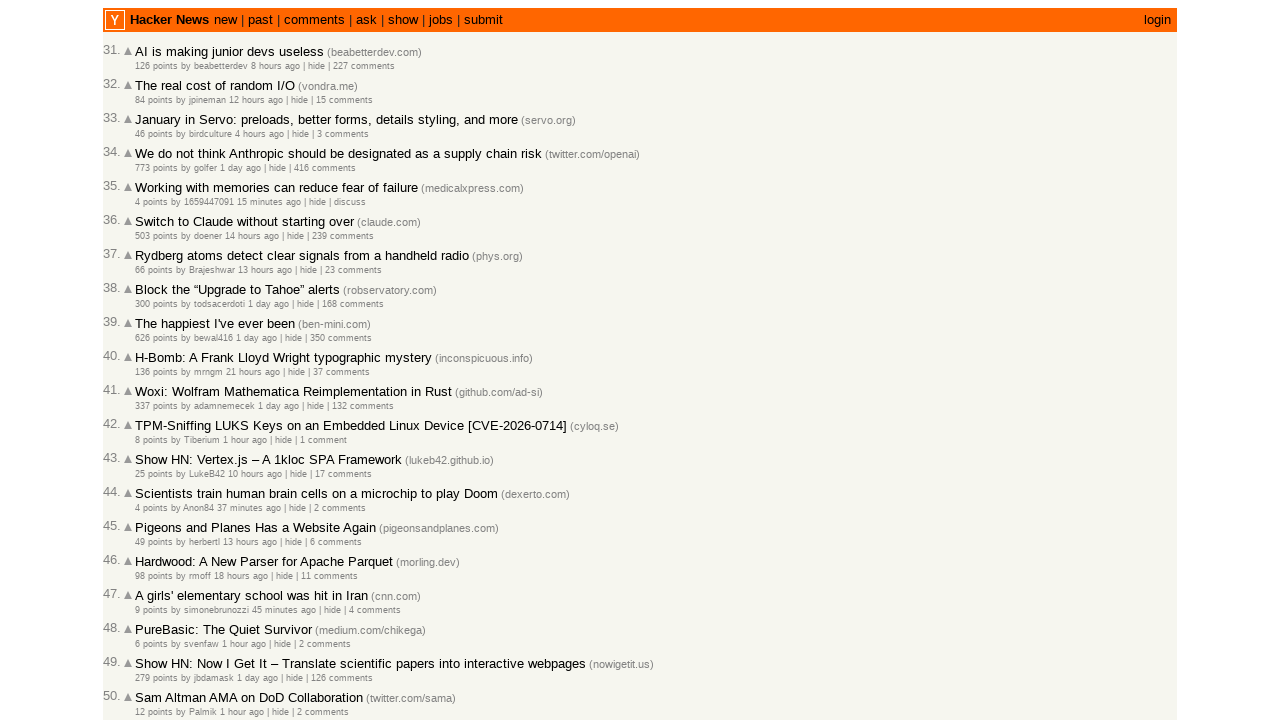

Confirmed new articles loaded after 'More' click
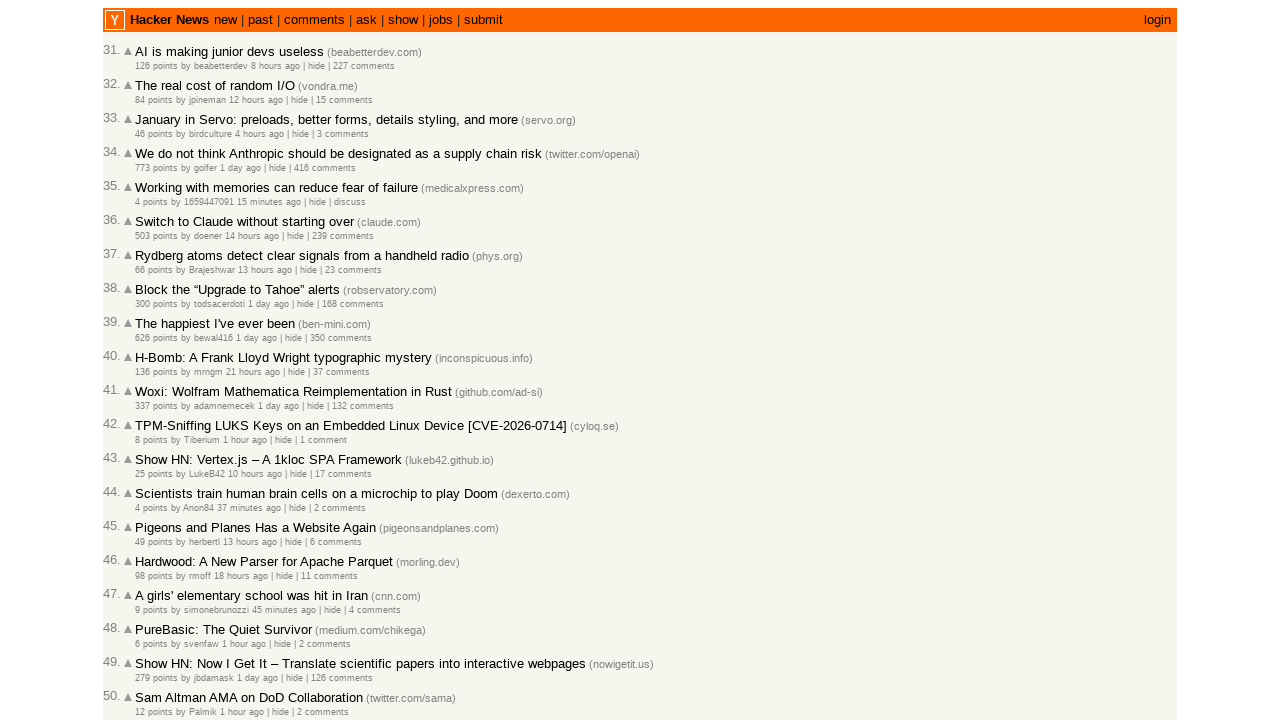

Checked for 'More' button existence
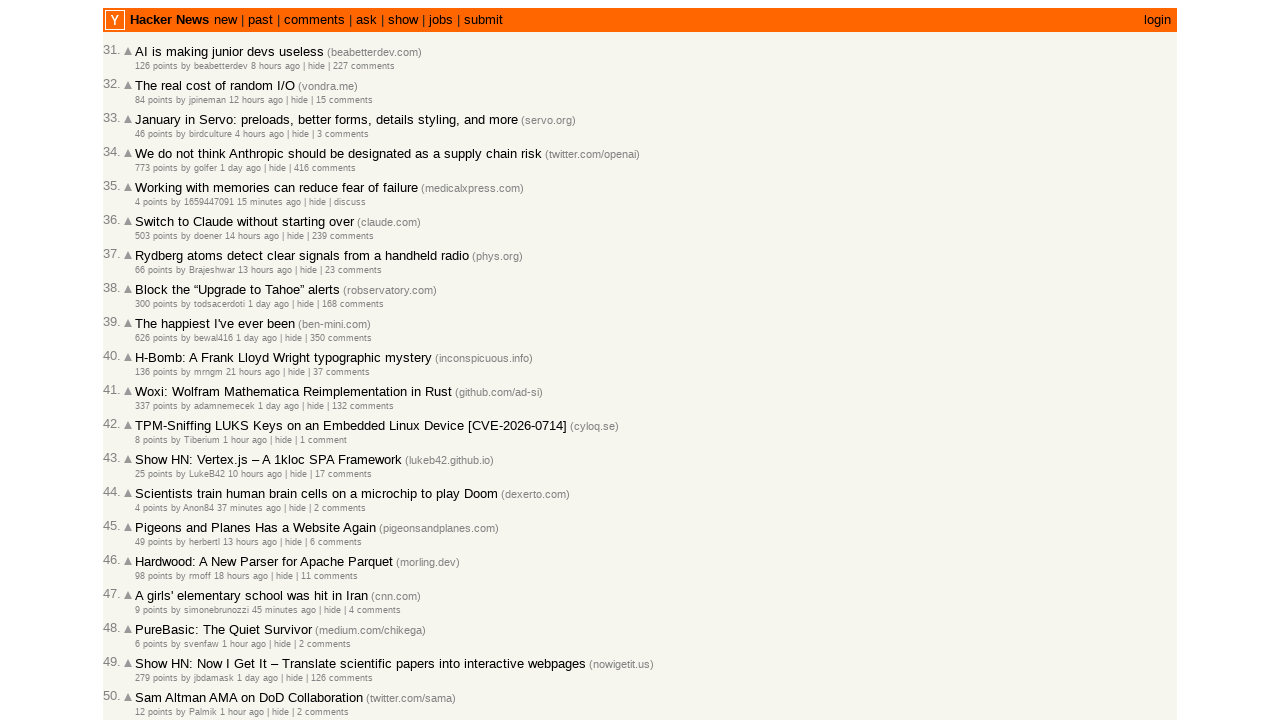

Clicked 'More' button to load additional articles
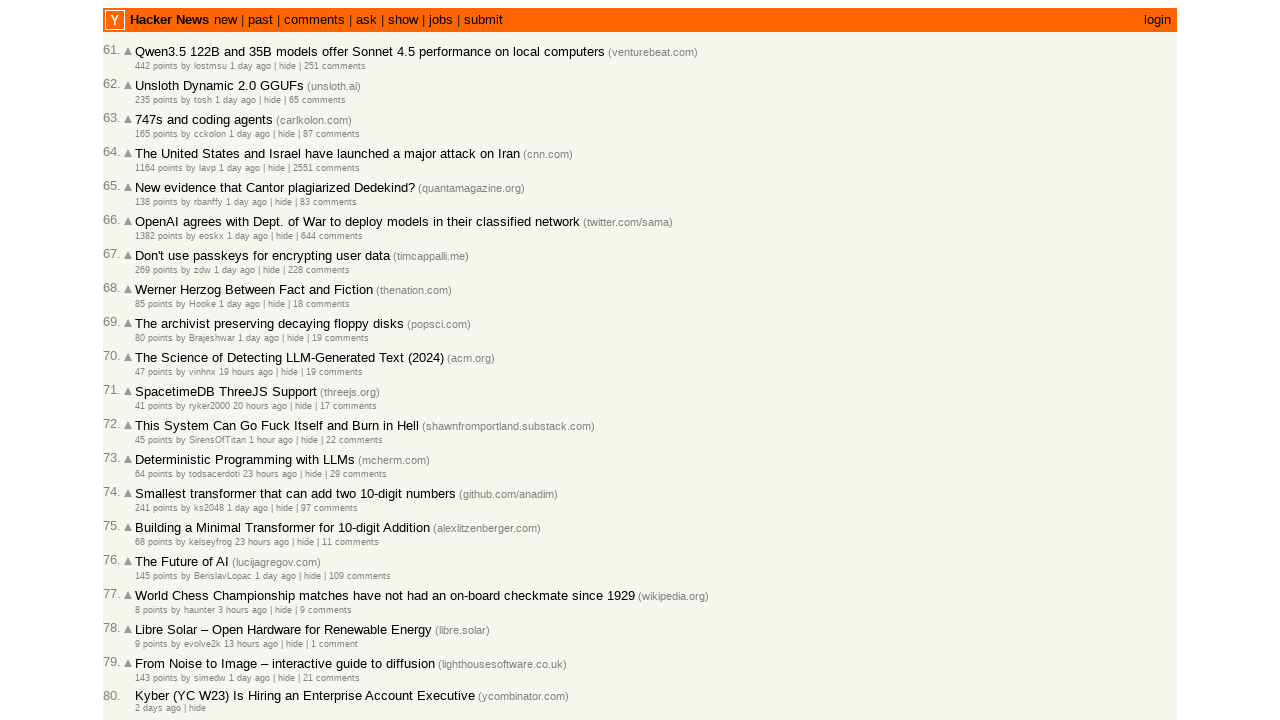

Waited 1 second for new articles to load
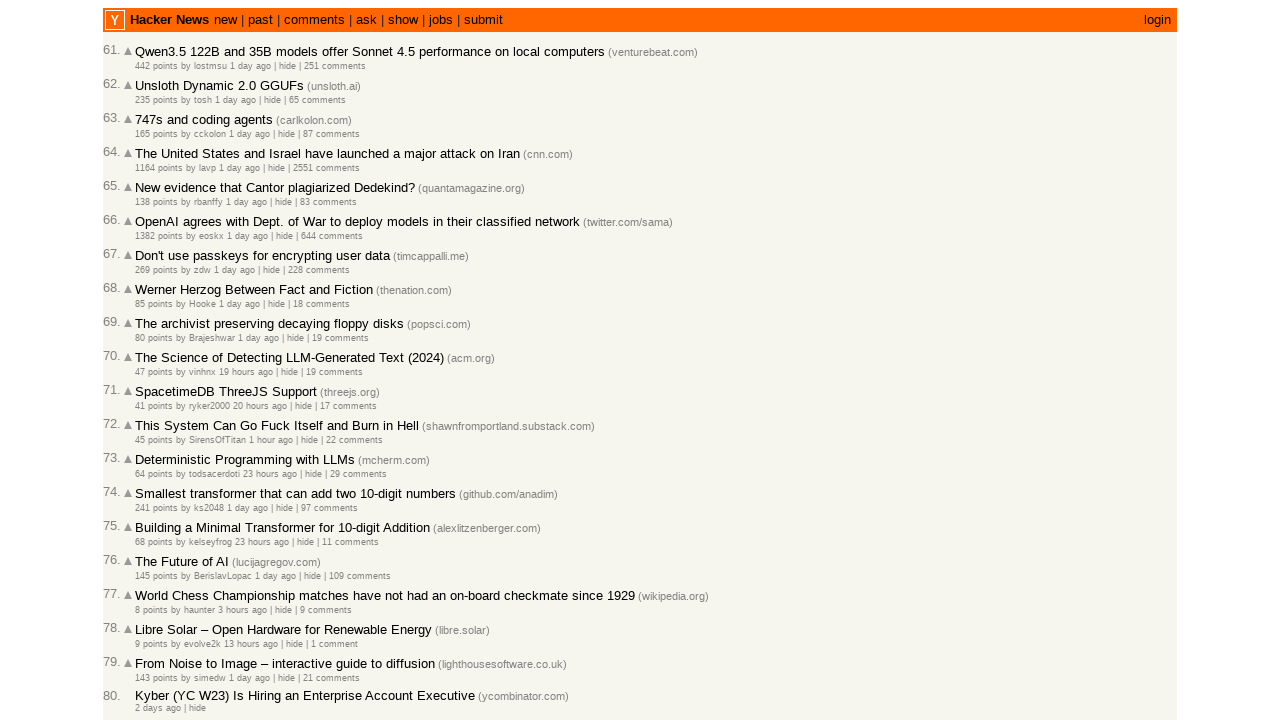

Confirmed new articles loaded after 'More' click
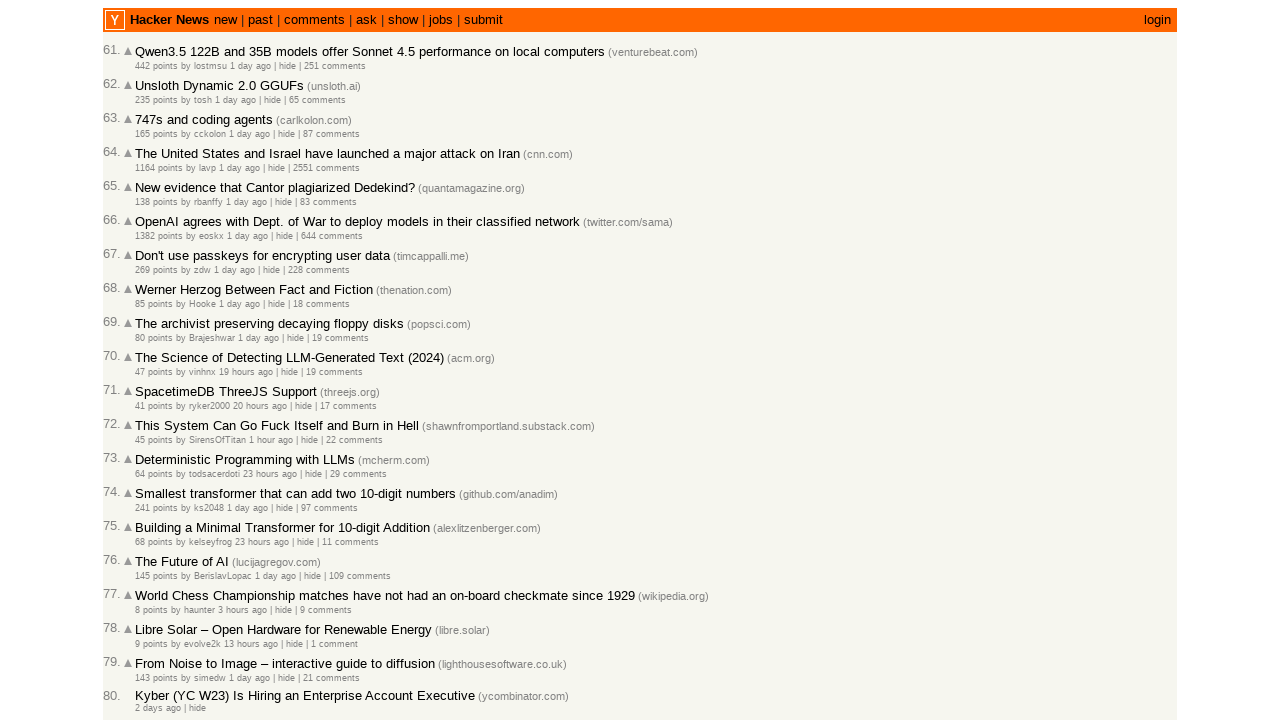

Checked for 'More' button existence
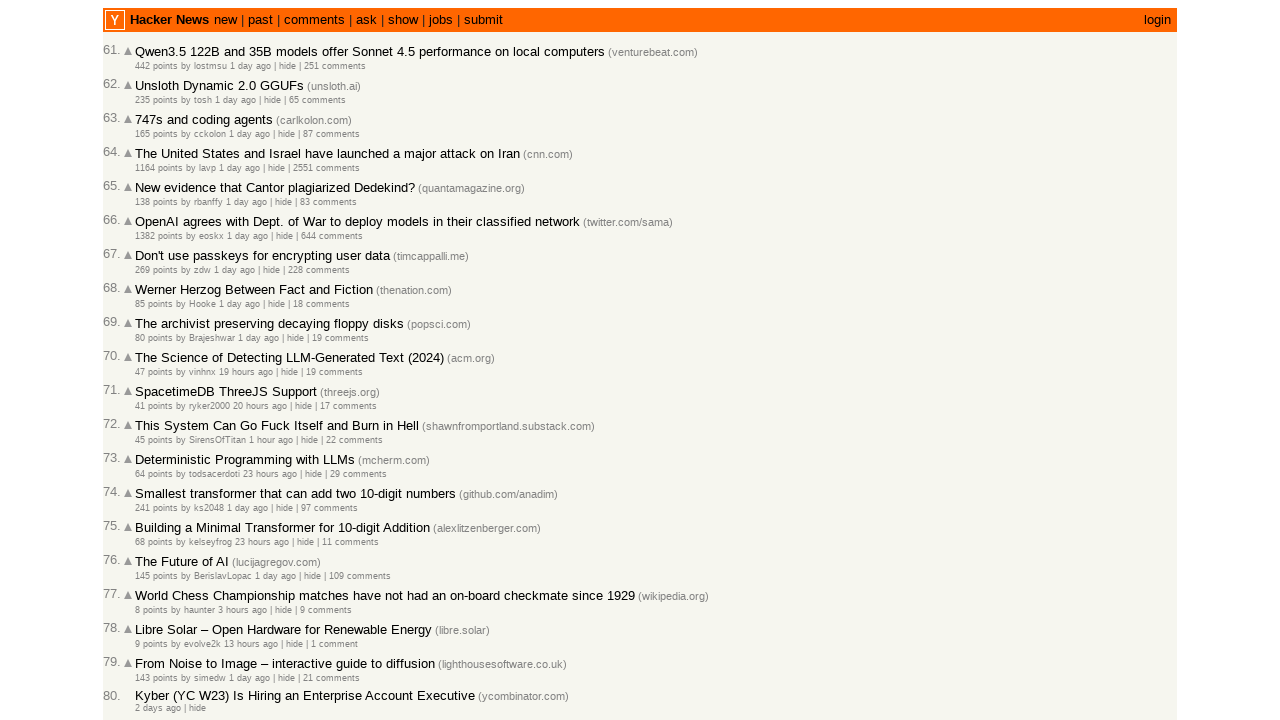

Clicked 'More' button to load additional articles
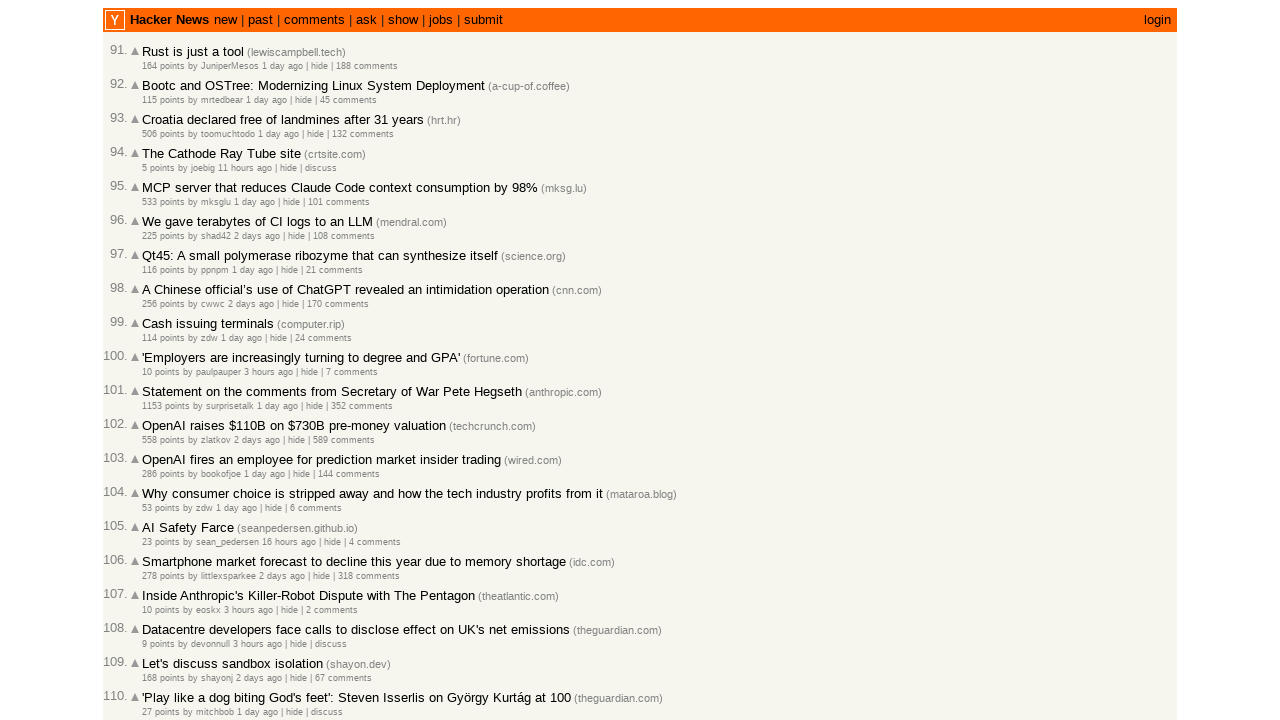

Waited 1 second for new articles to load
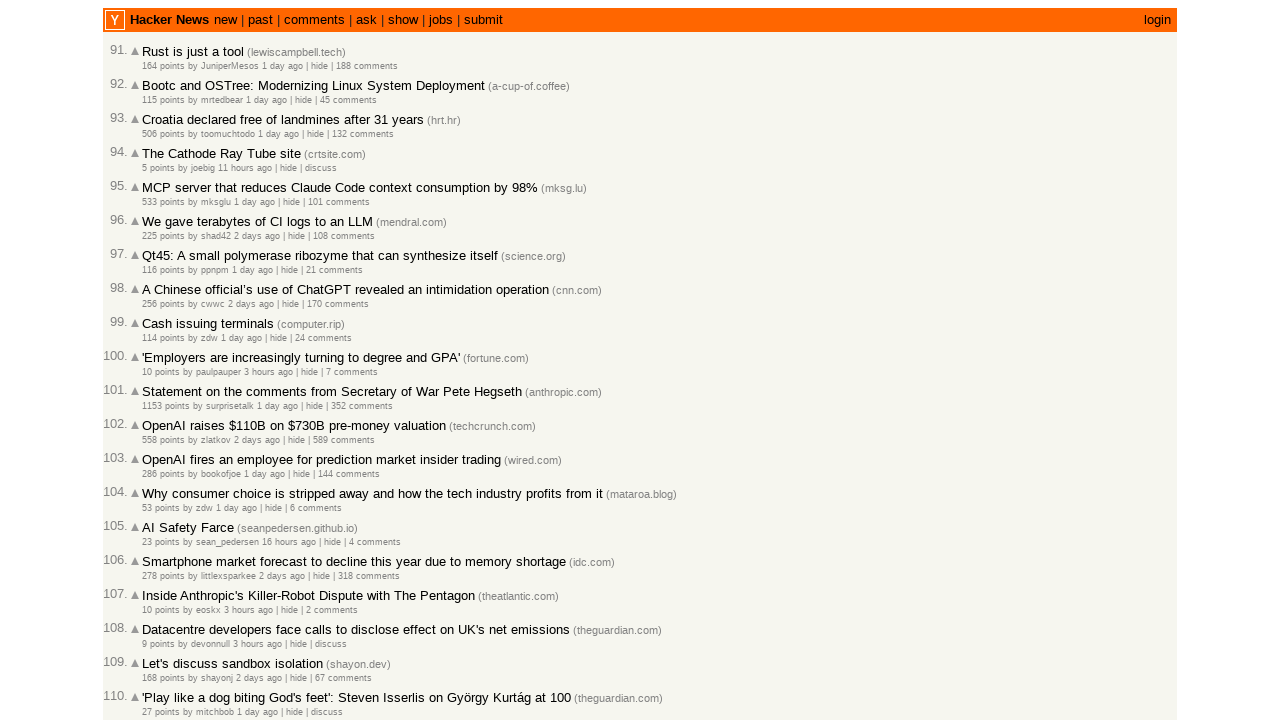

Confirmed new articles loaded after 'More' click
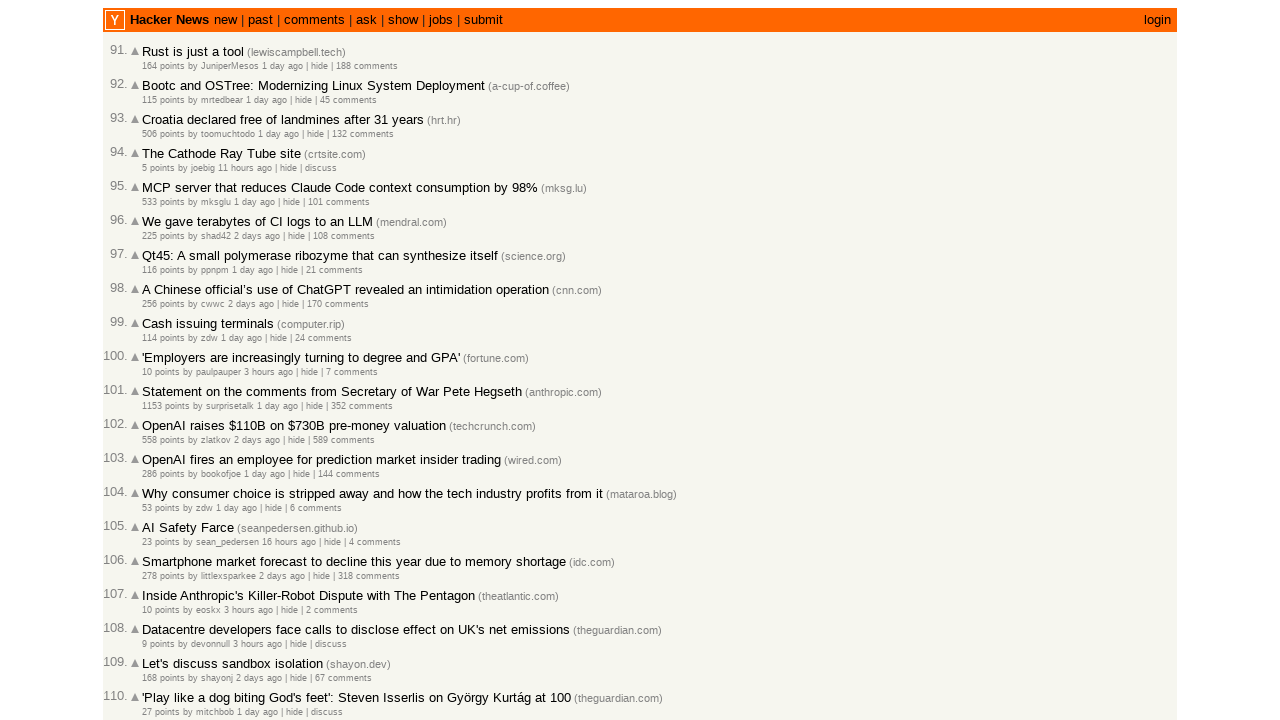

Final verification that articles are present on the page
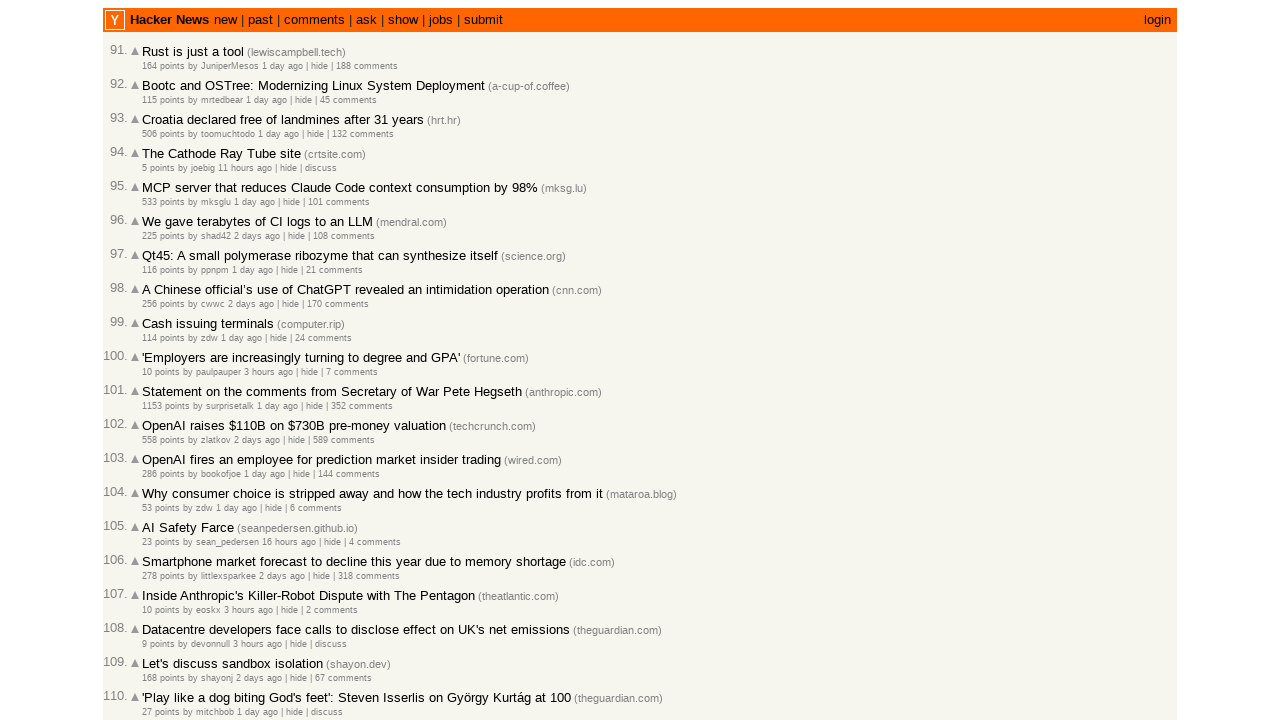

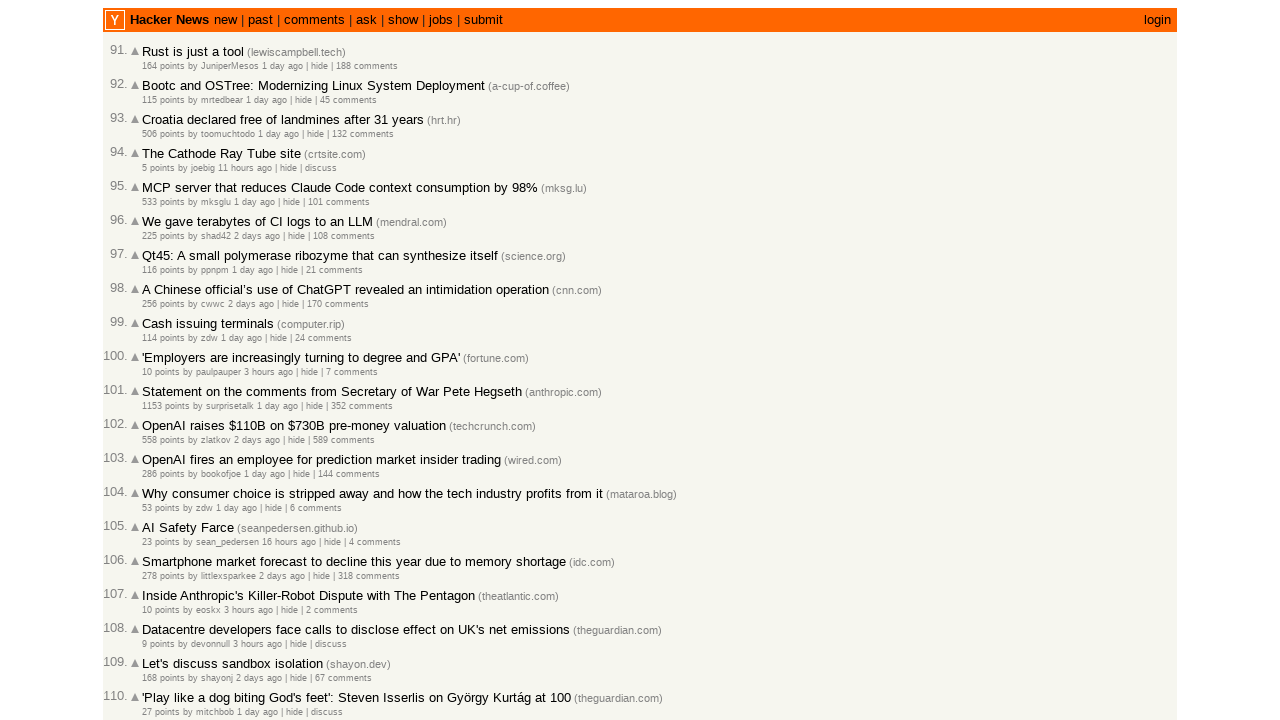